Navigates to the OrangeHRM demo login page and verifies the page loads successfully by waiting for the page content.

Starting URL: https://opensource-demo.orangehrmlive.com/web/index.php/auth/login

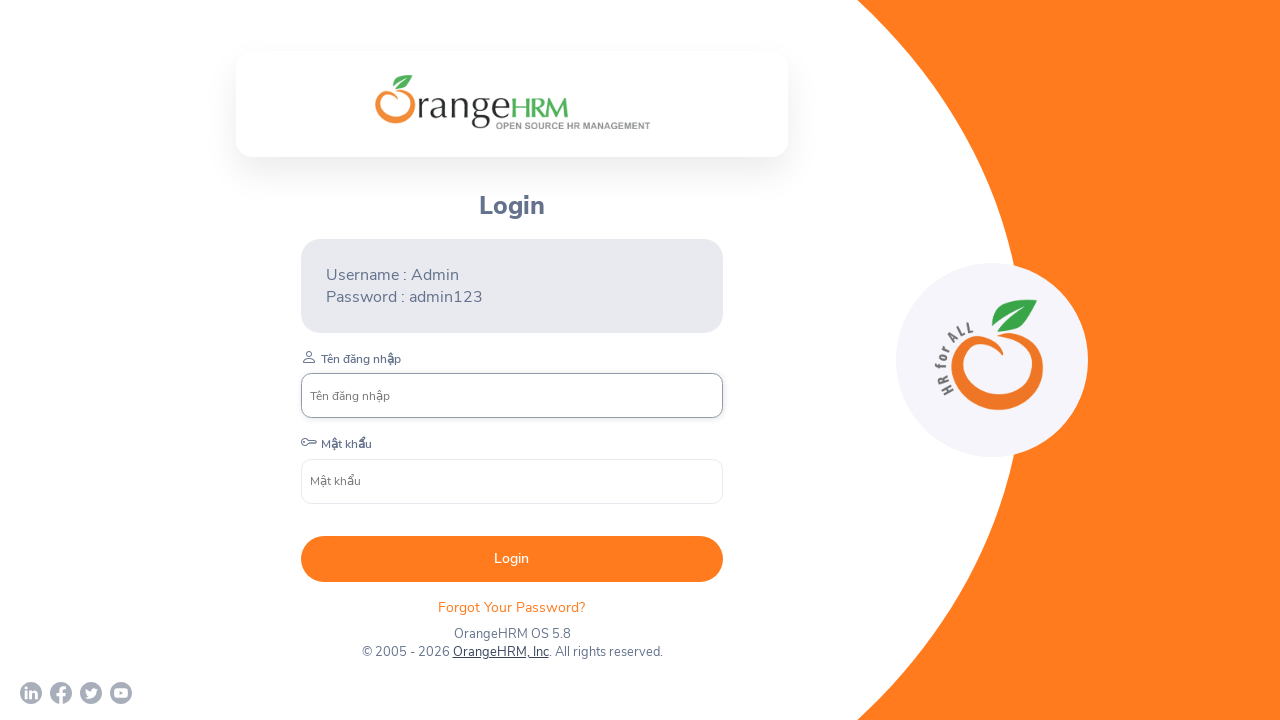

Waited for page DOM content to fully load
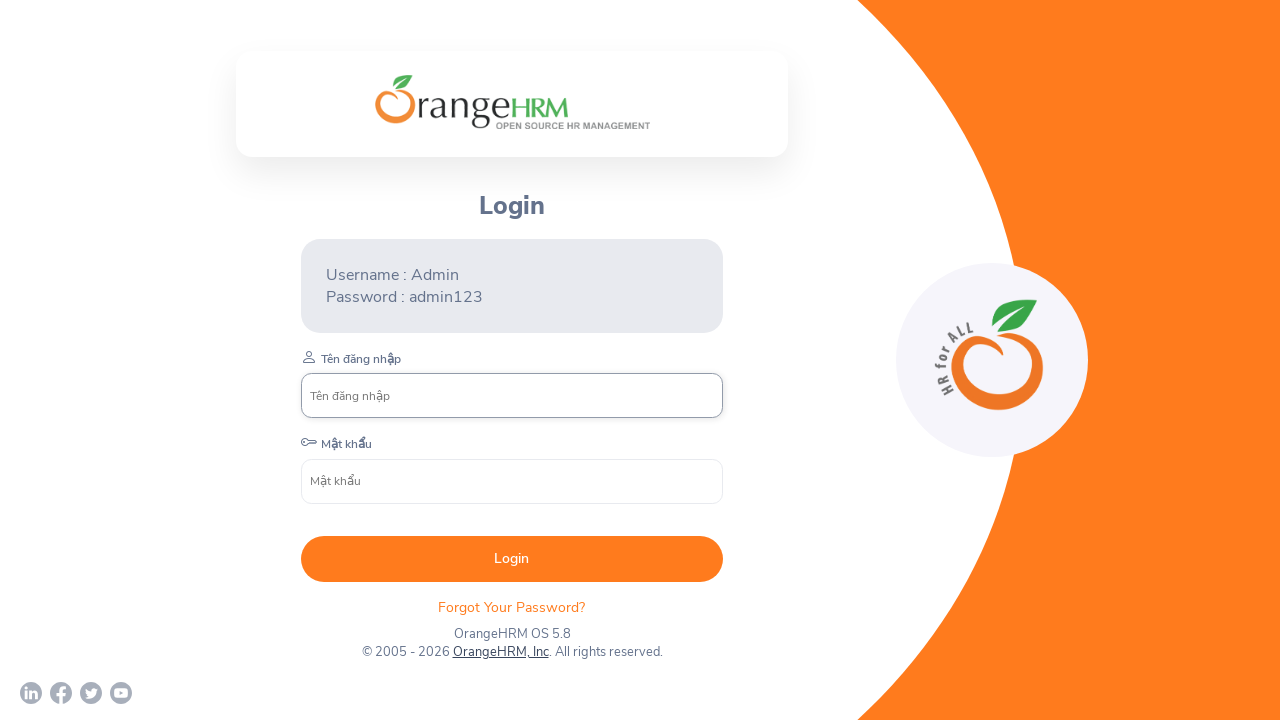

Verified username input field is visible on OrangeHRM login page
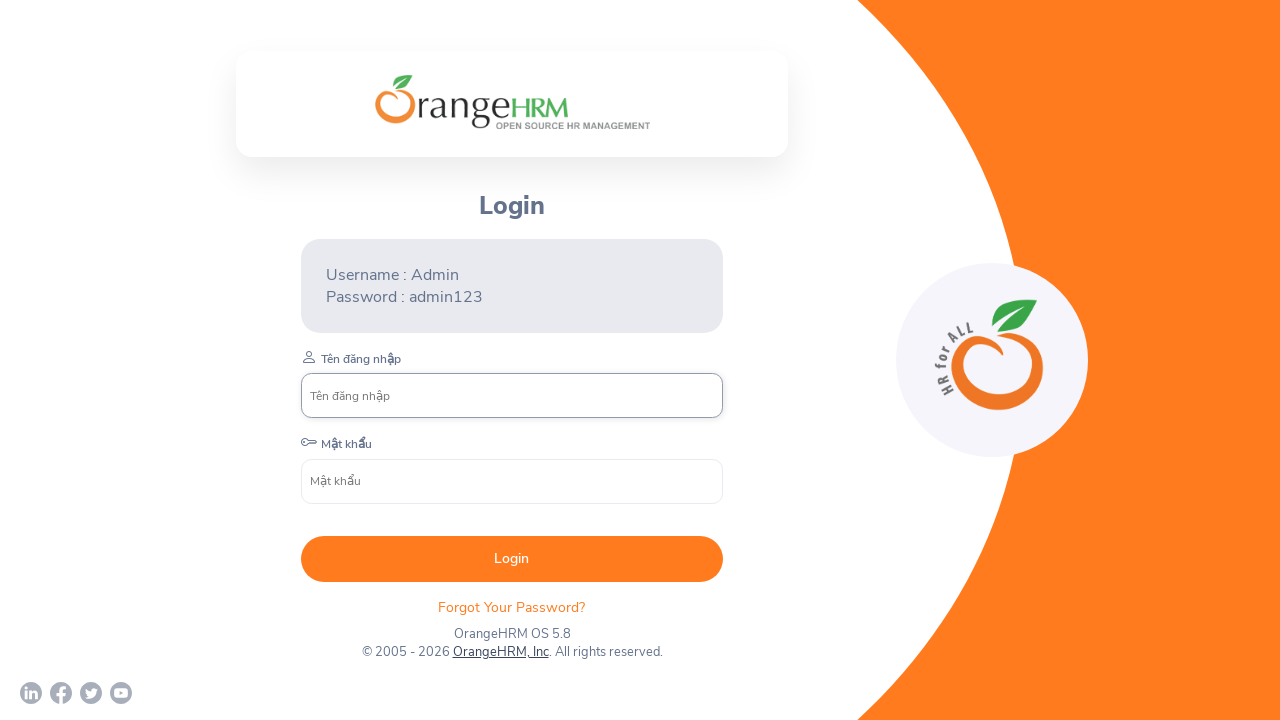

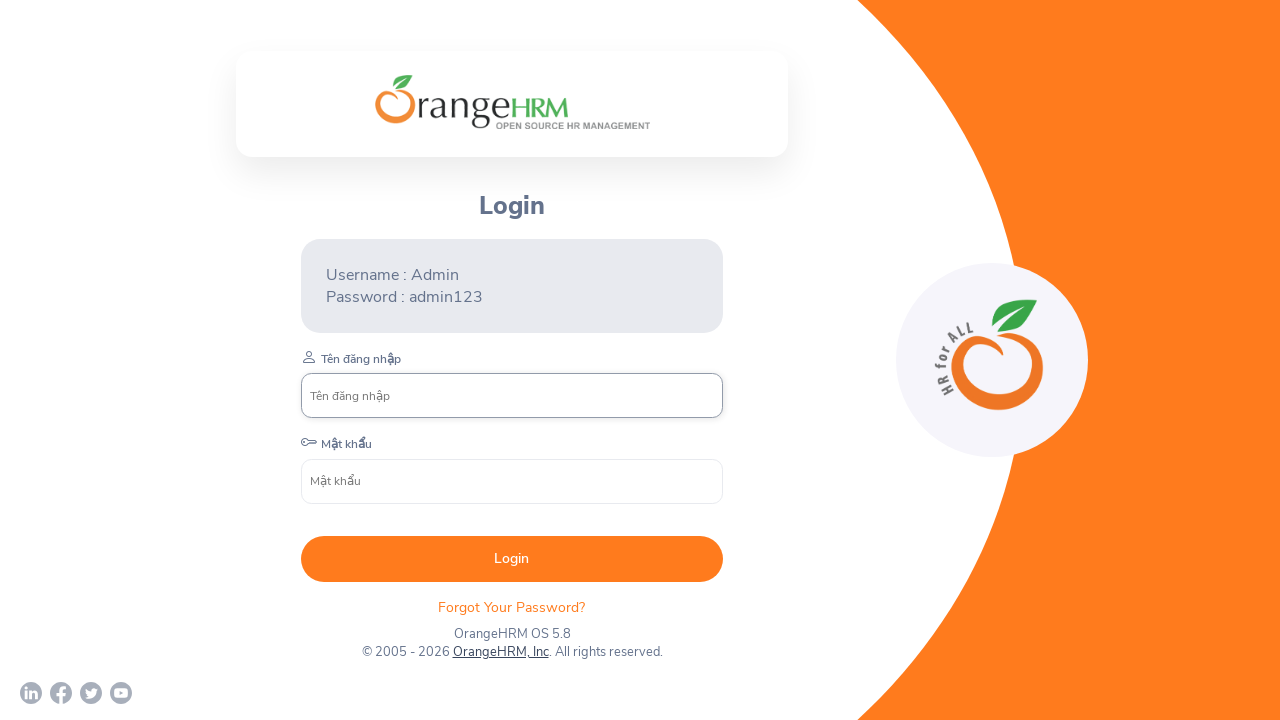